Tests iframe handling by switching to an iframe, clicking a button inside it, then switching back to verify the page header text equals "iframe"

Starting URL: https://testcenter.techproeducation.com/index.php?page=iframe

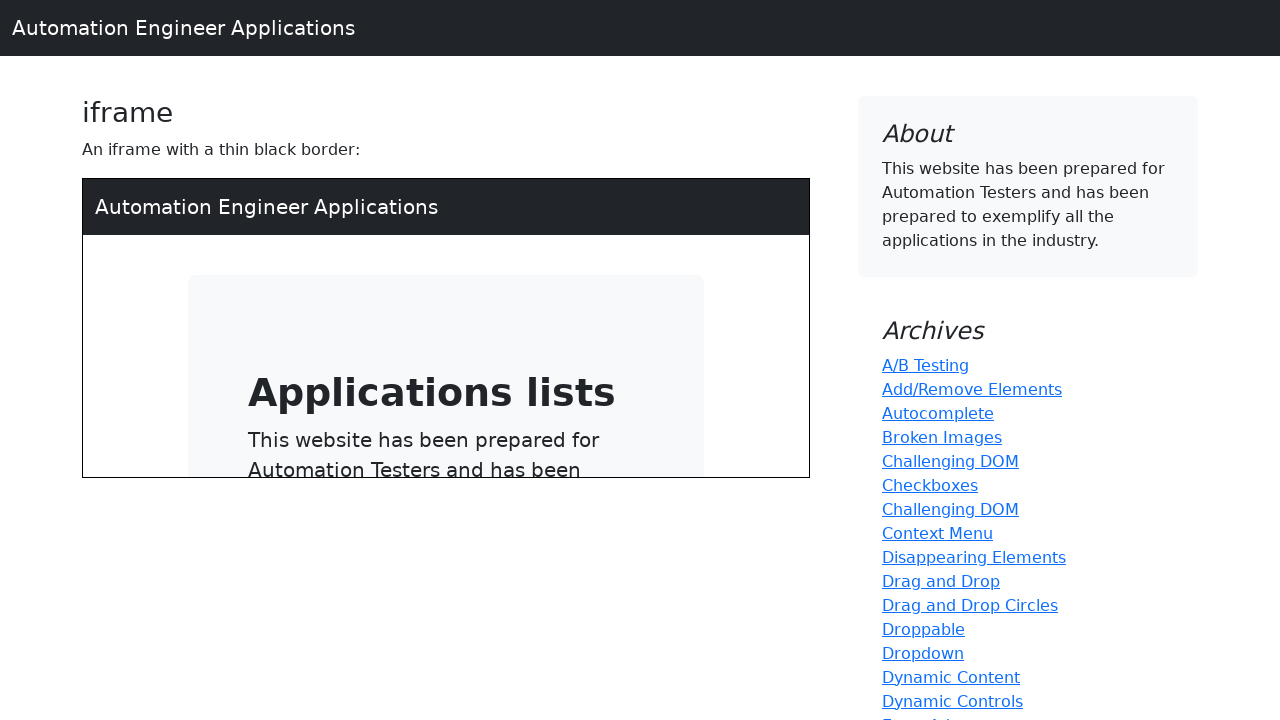

Navigated to iframe test page
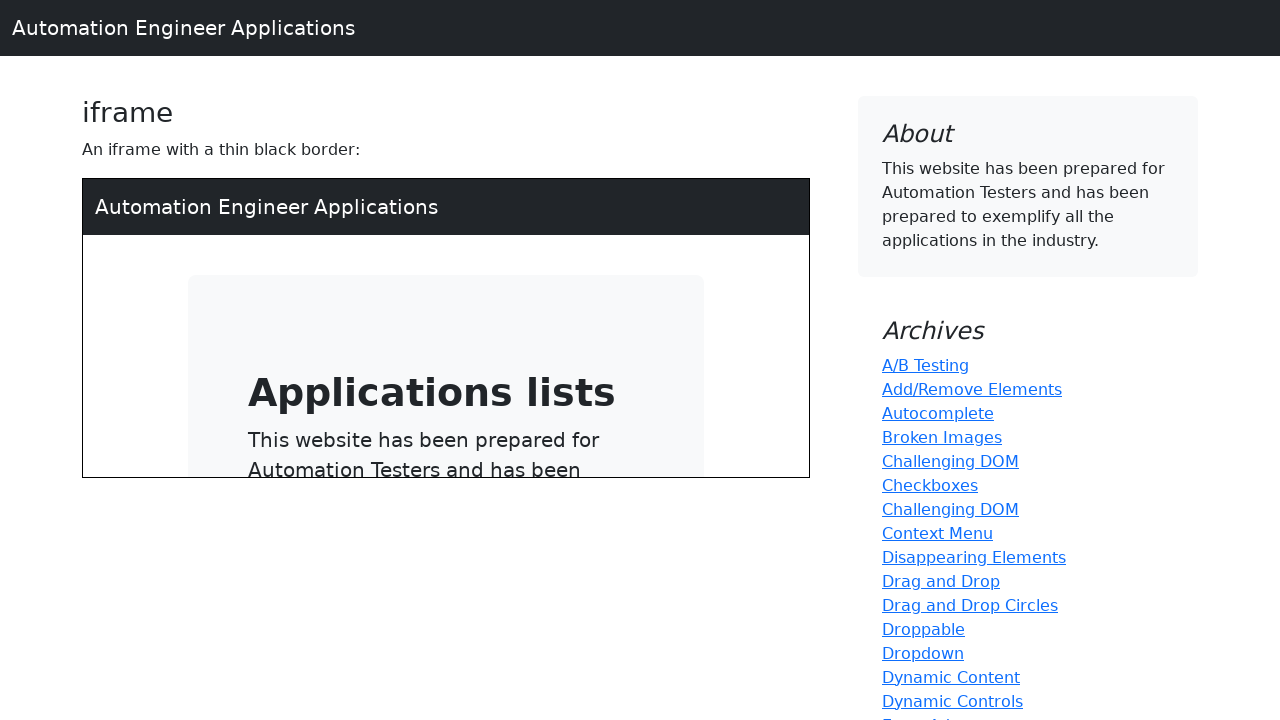

Located iframe element
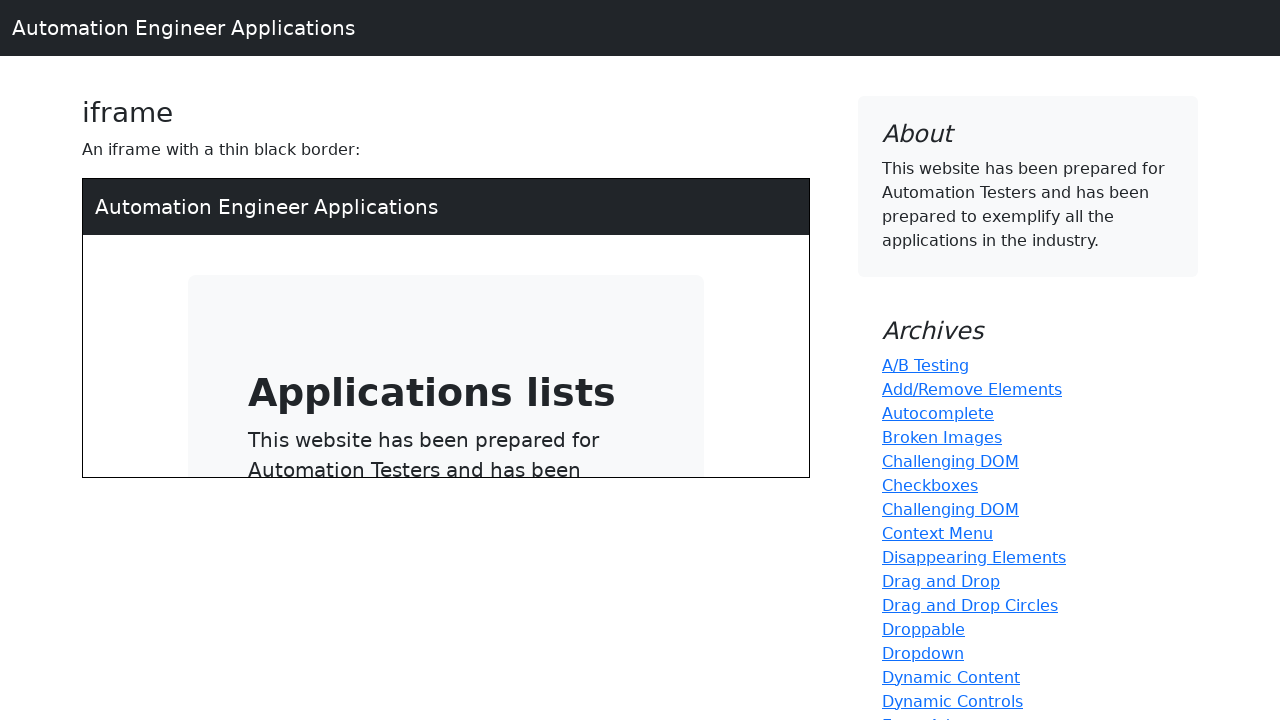

Clicked button inside iframe at (418, 327) on iframe[src='/index.php'] >> internal:control=enter-frame >> a[type='button']
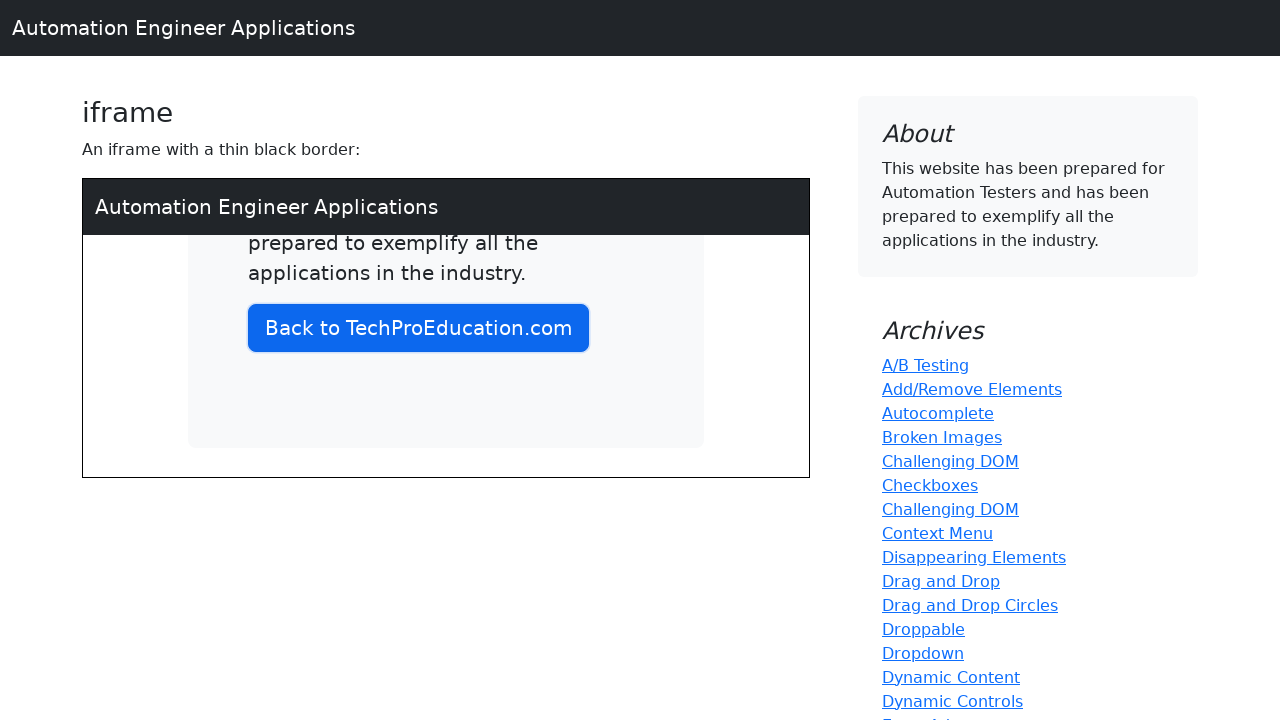

Retrieved h3 header text content
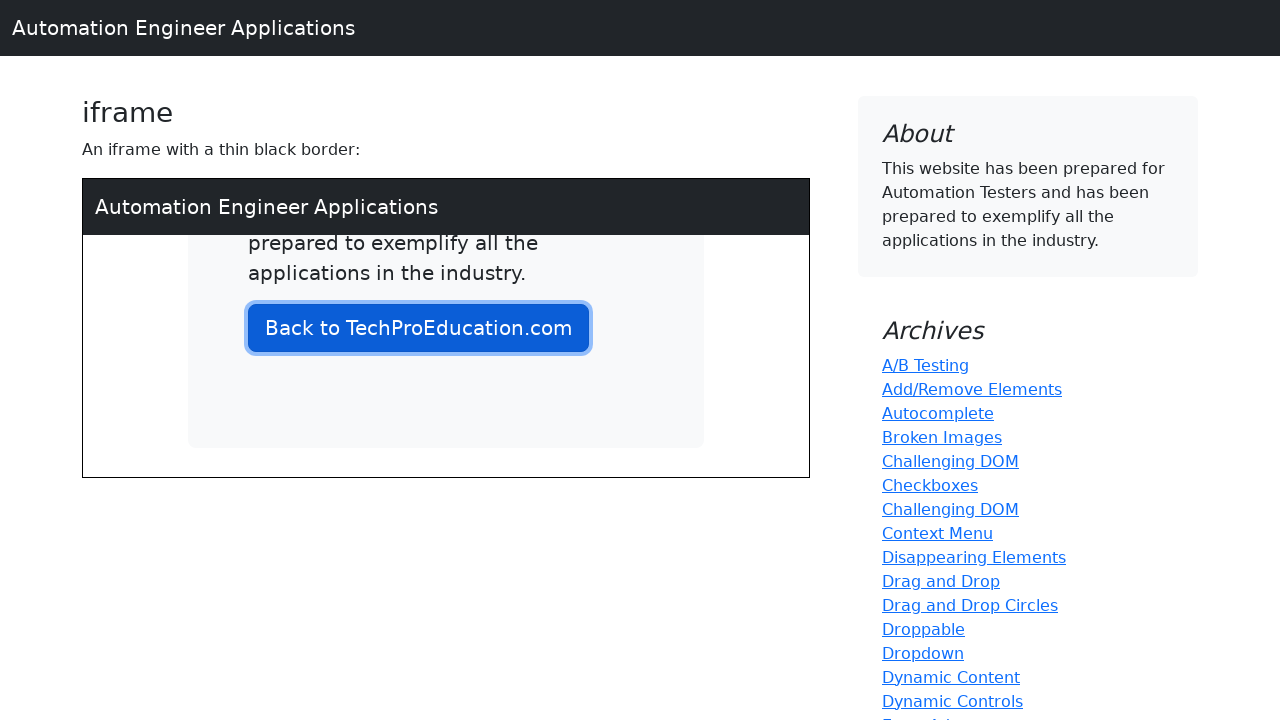

Verified h3 header text equals 'iframe'
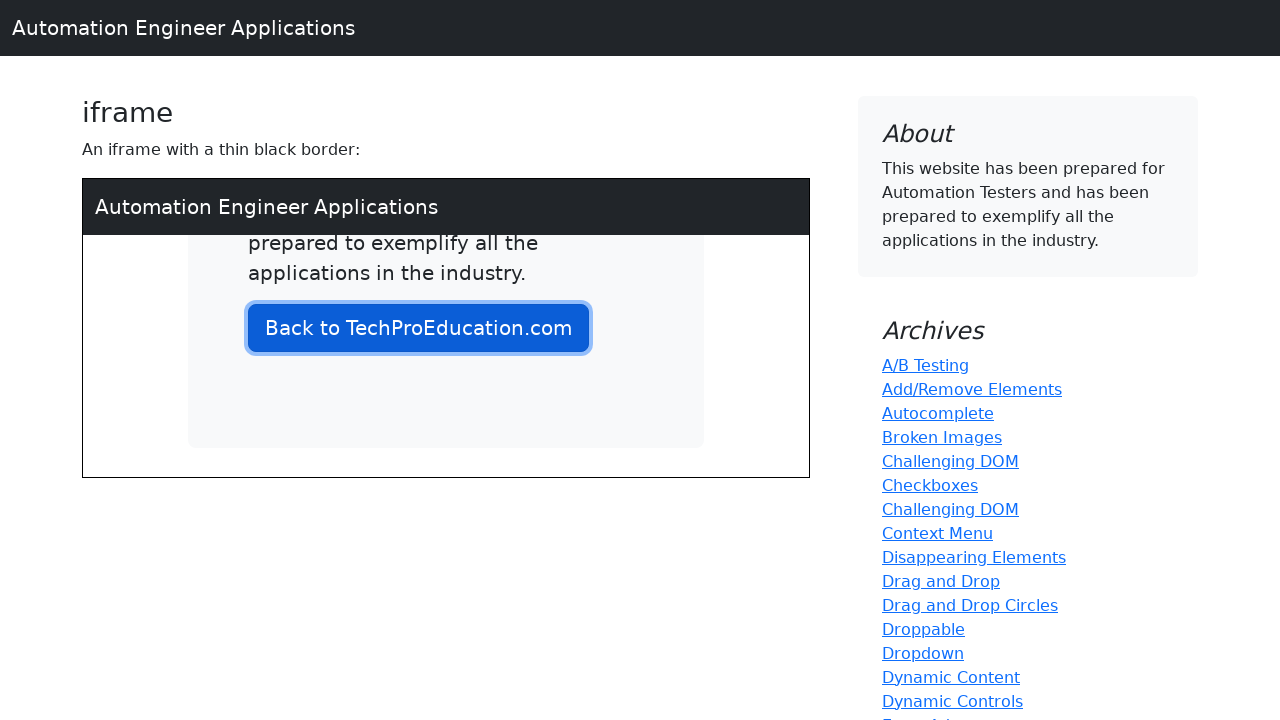

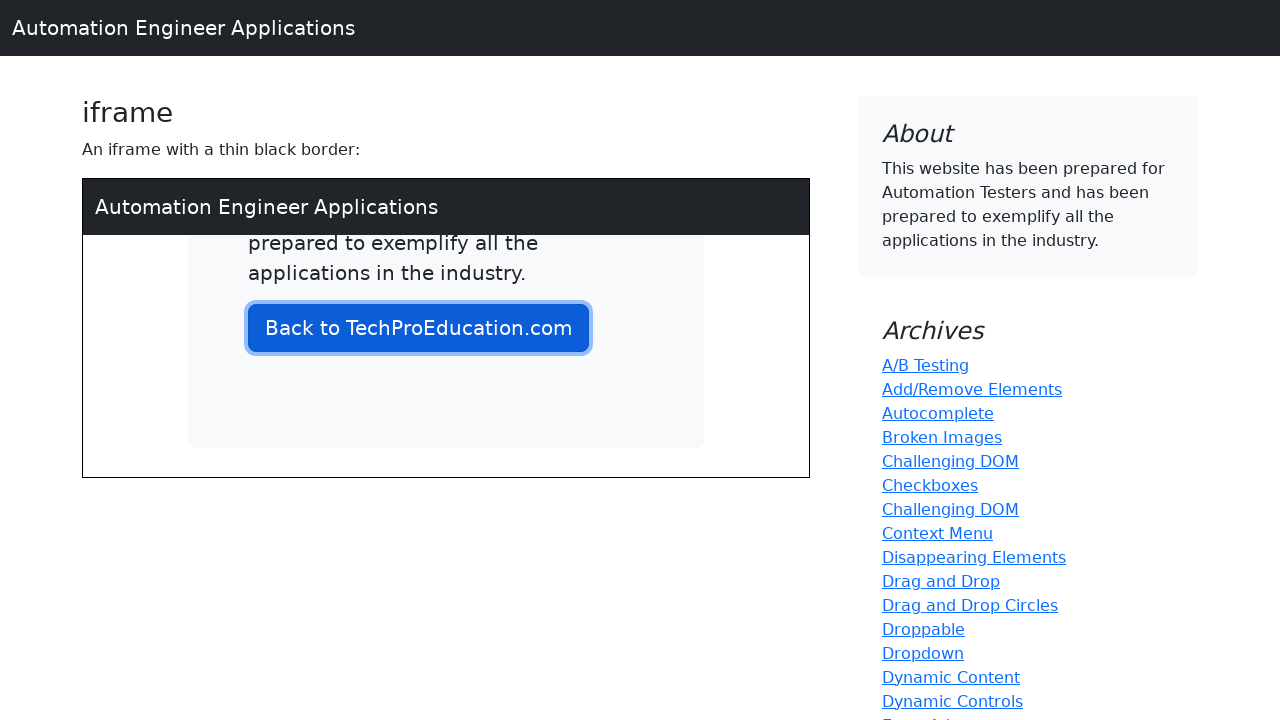